Tests that typing in the city search field displays autocomplete suggestions with matching cities starting with the letter K.

Starting URL: https://bcparks.ca/

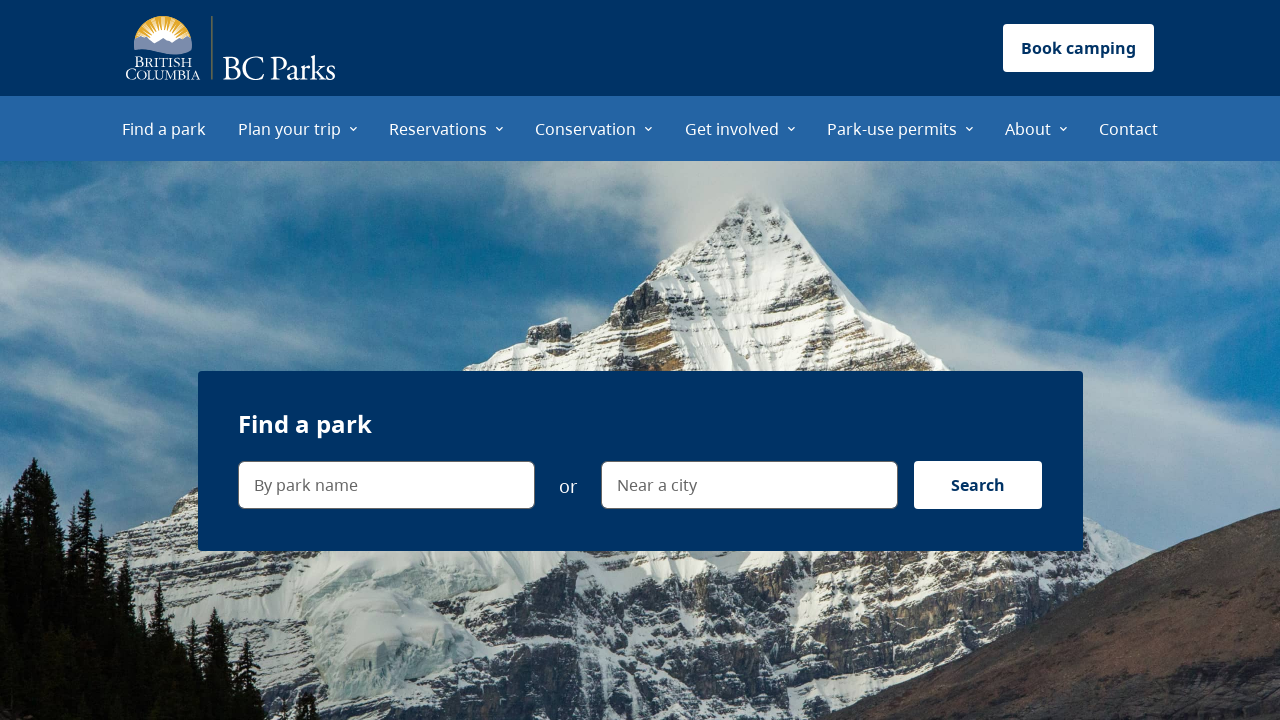

Clicked on 'Find a park' menu item at (164, 128) on internal:role=menuitem[name="Find a park"i]
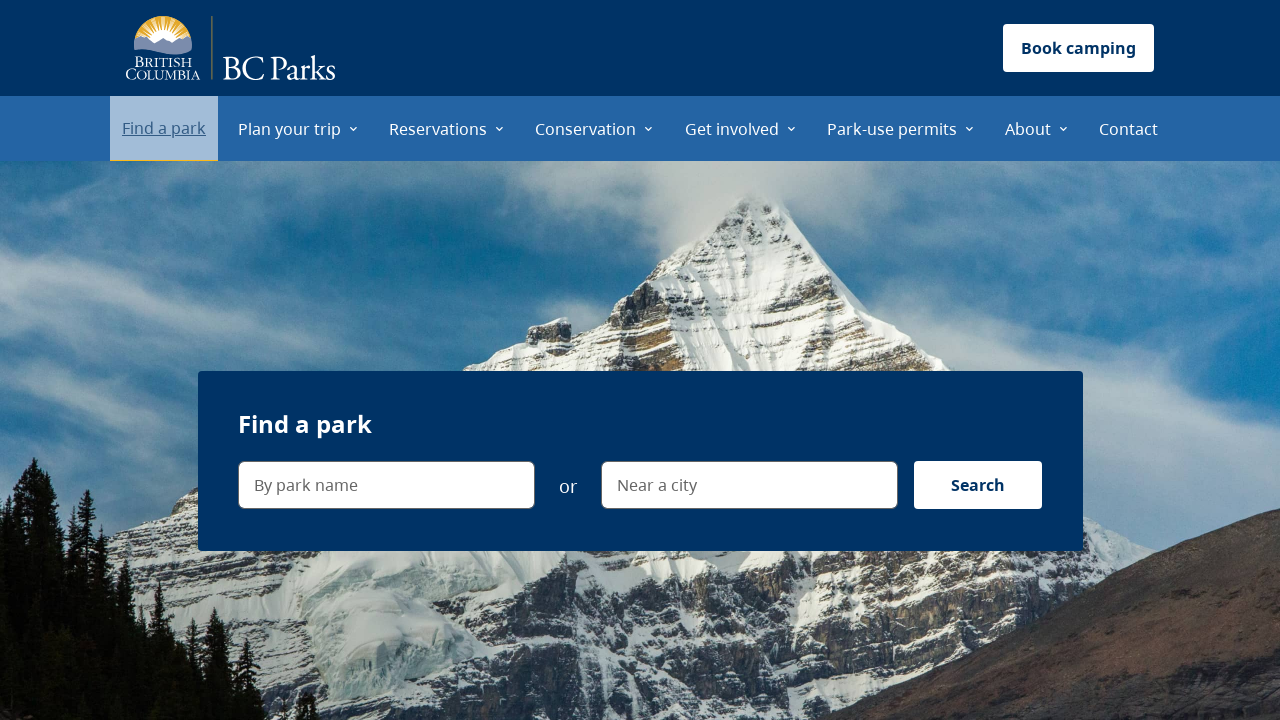

Page loaded with networkidle state
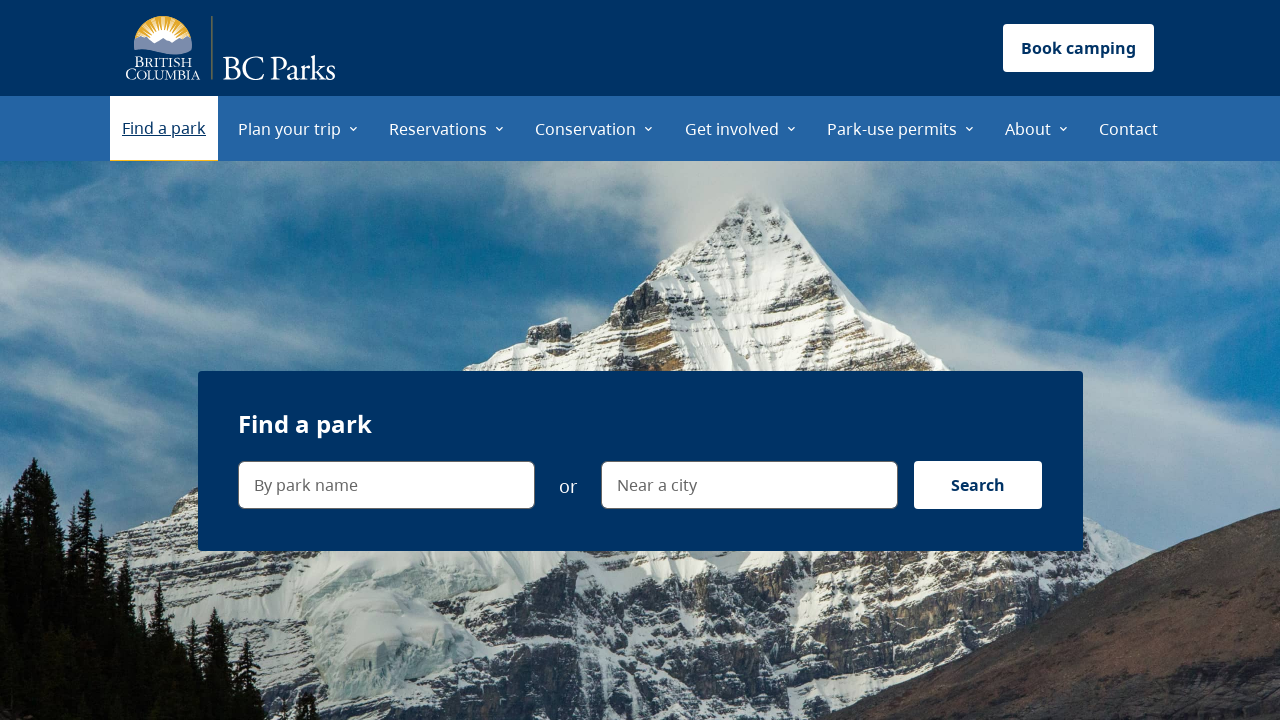

Typed 'K' in the city search field on internal:label="Near a city"i
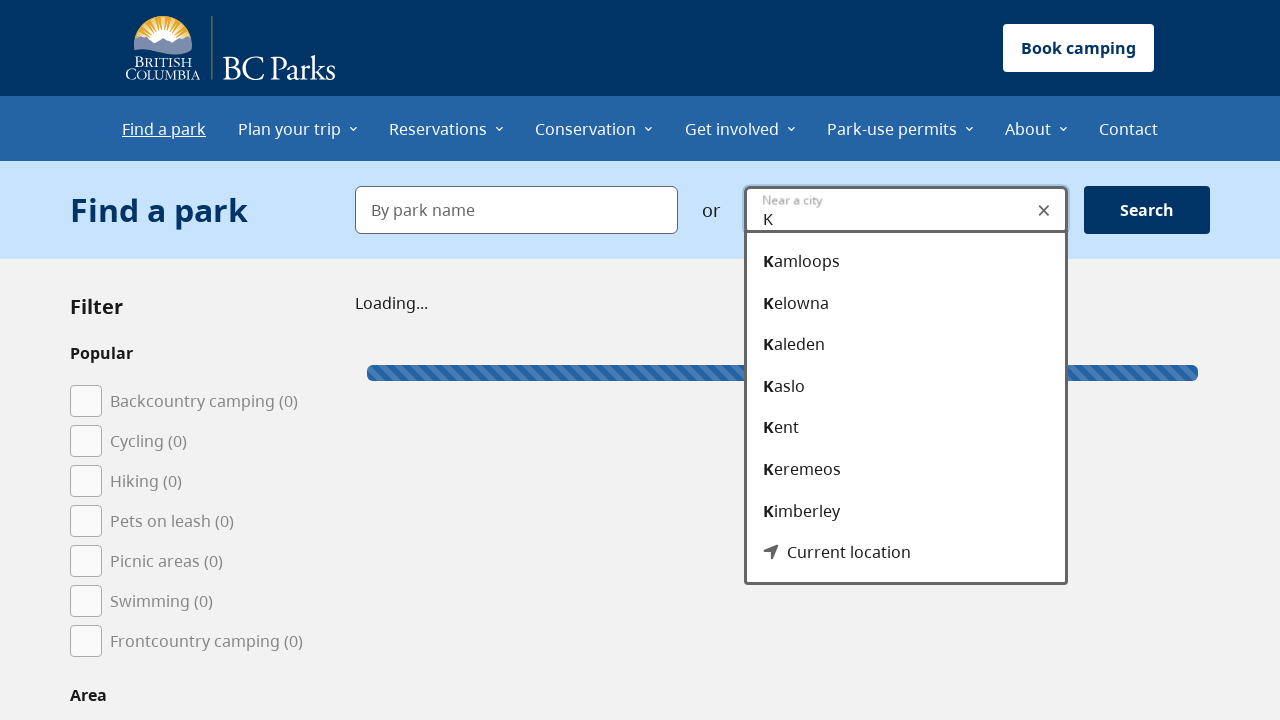

Suggestion dropdown with cities starting with 'K' is now visible
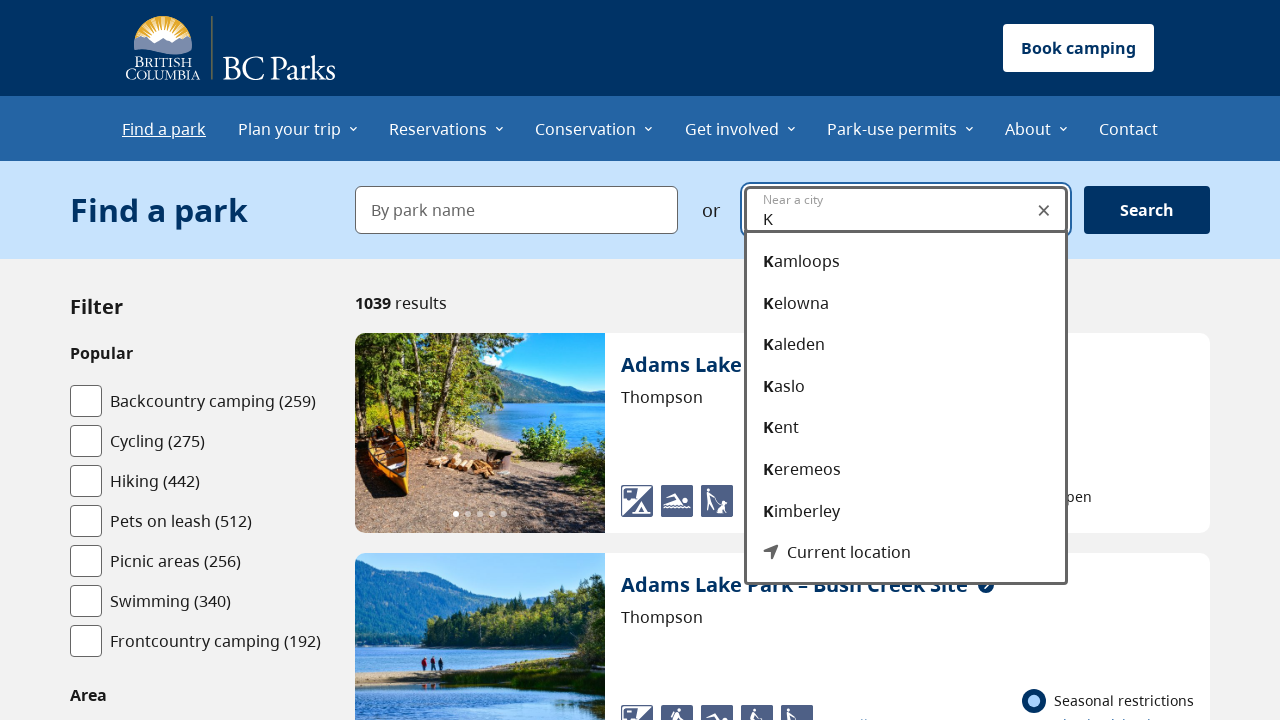

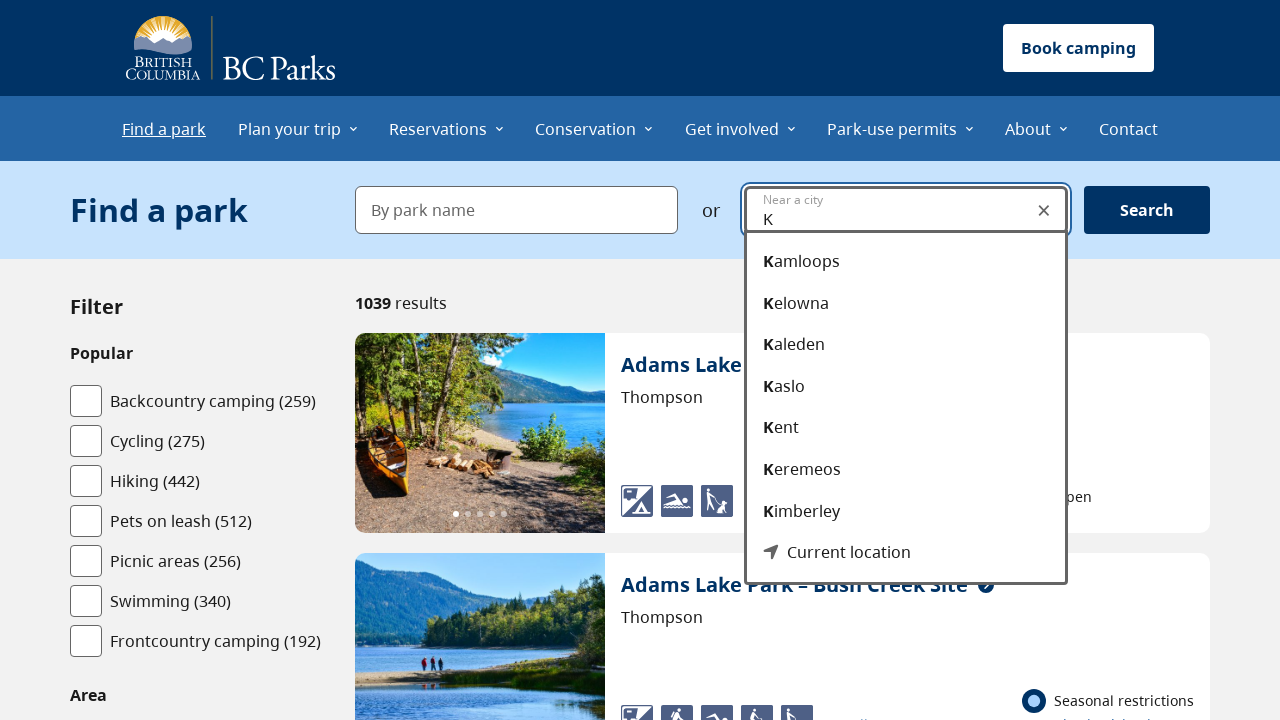